Simple test that navigates to the PhonePe website and verifies the page loads successfully by maximizing the browser window.

Starting URL: https://www.phonepe.com/

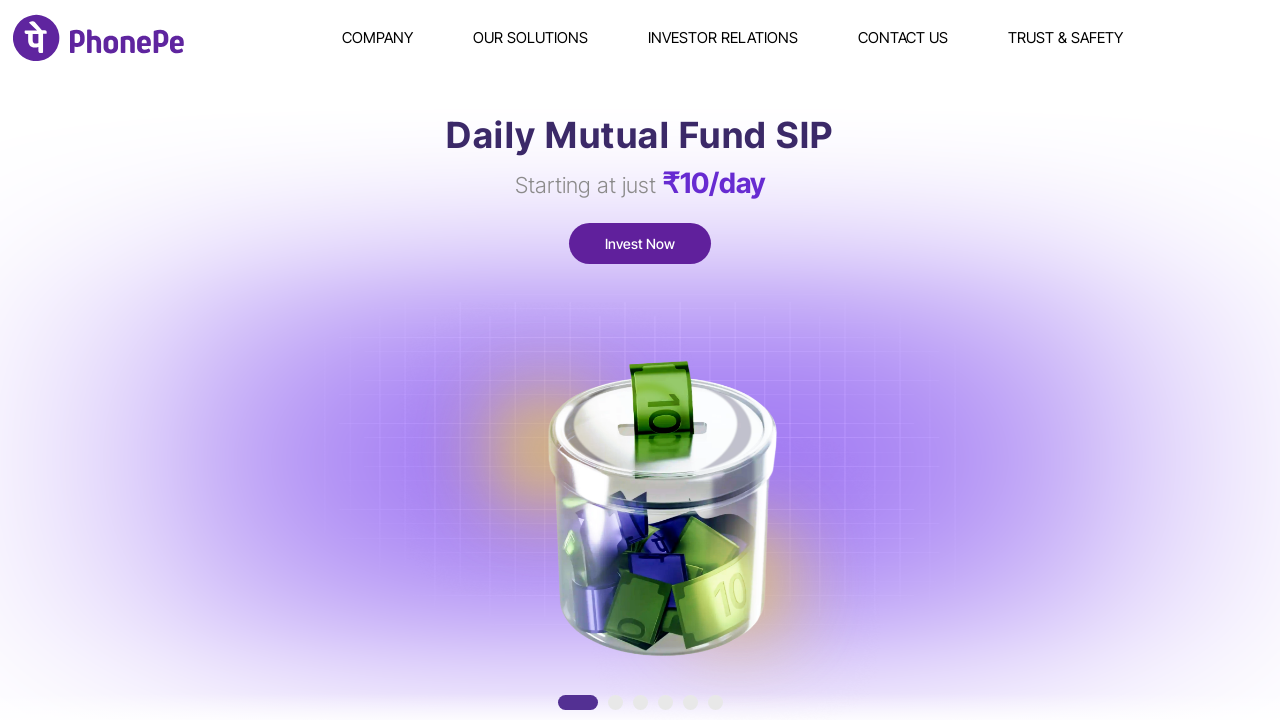

Set viewport size to 1920x1080
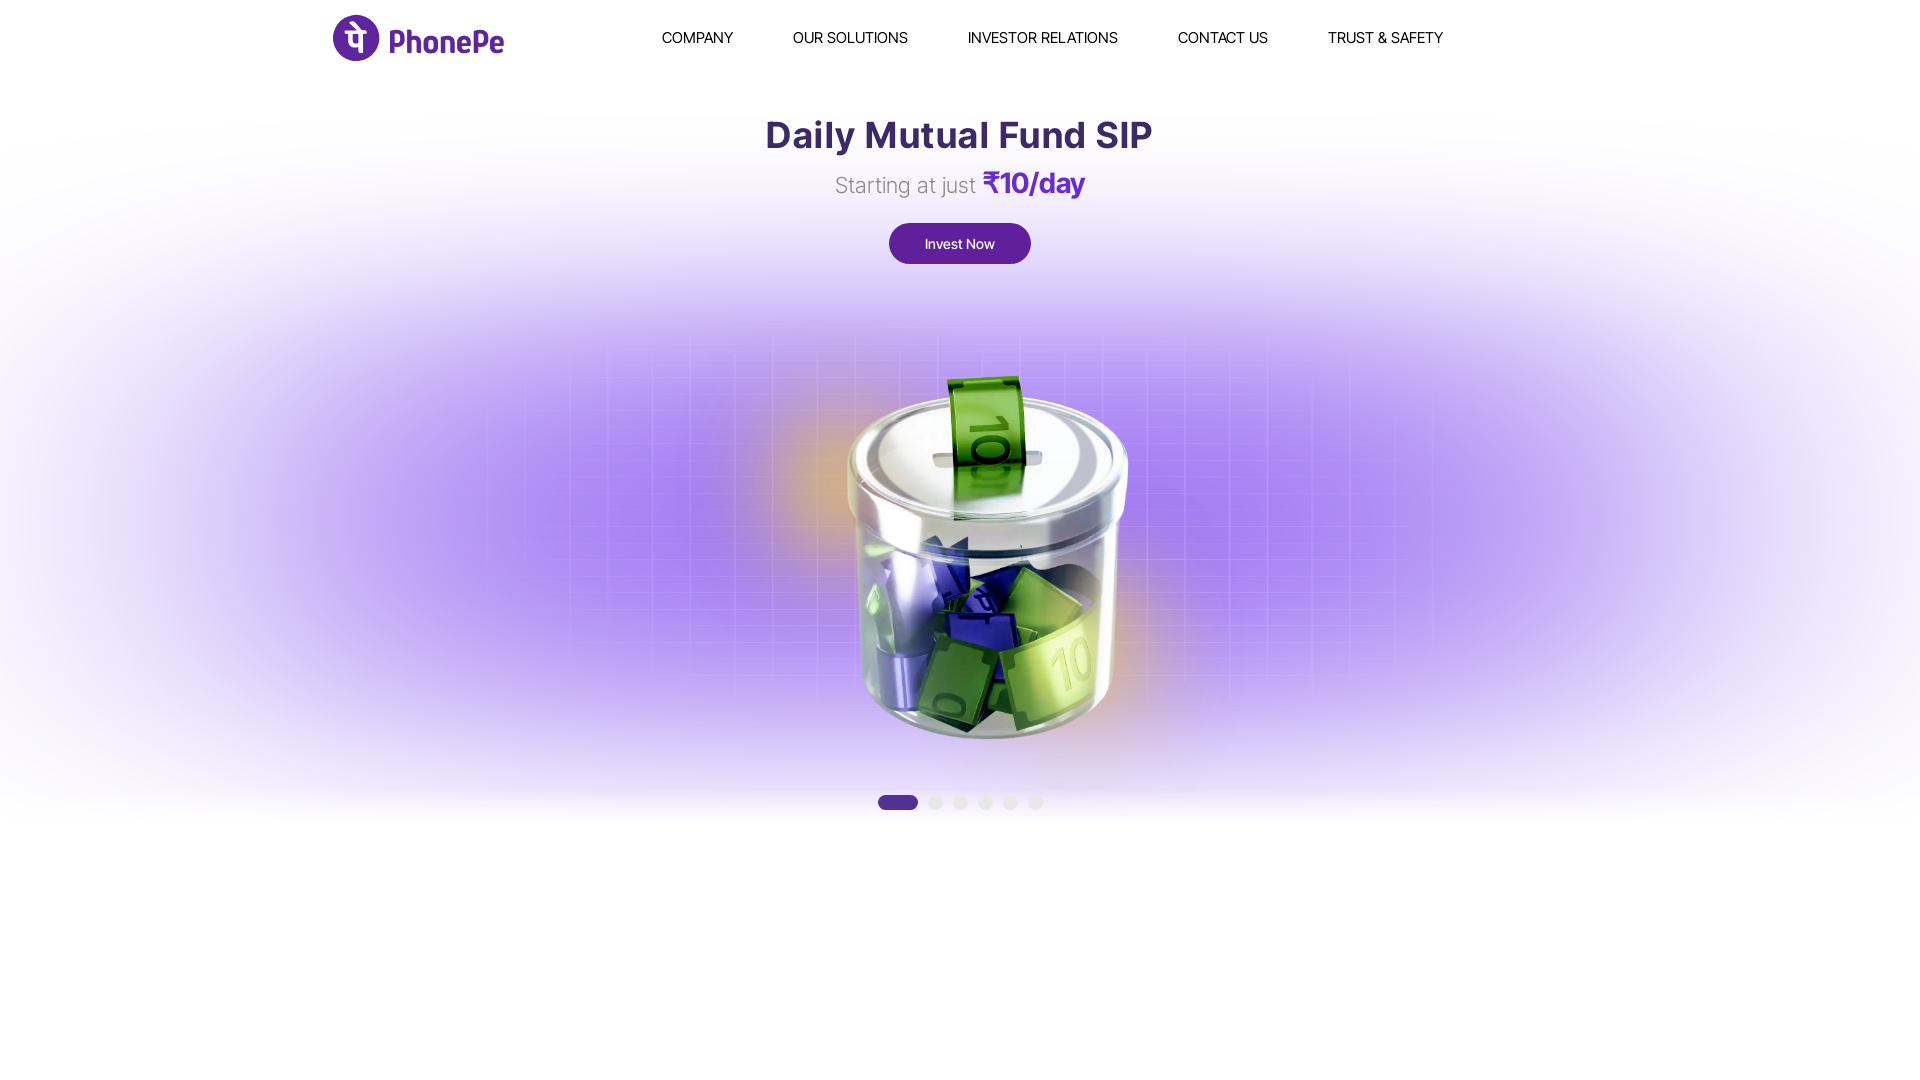

Page loaded successfully (domcontentloaded state reached)
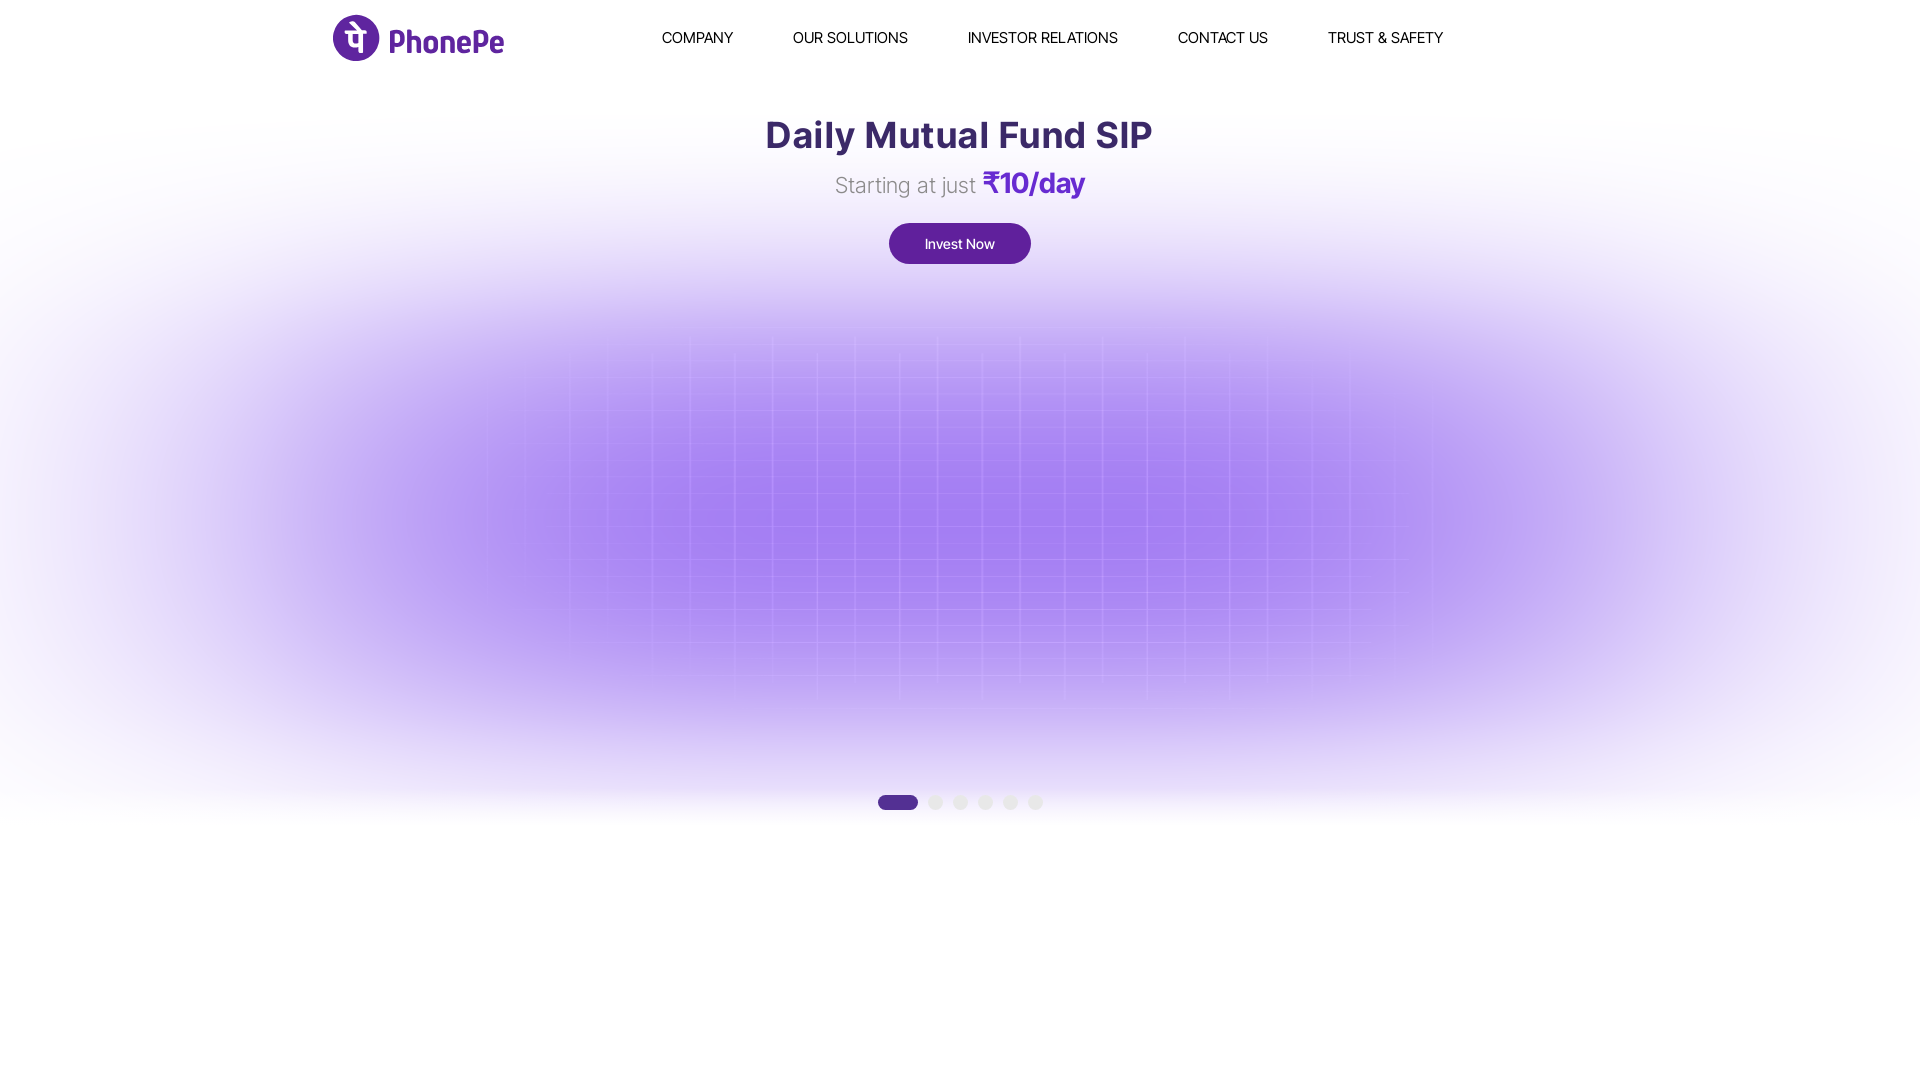

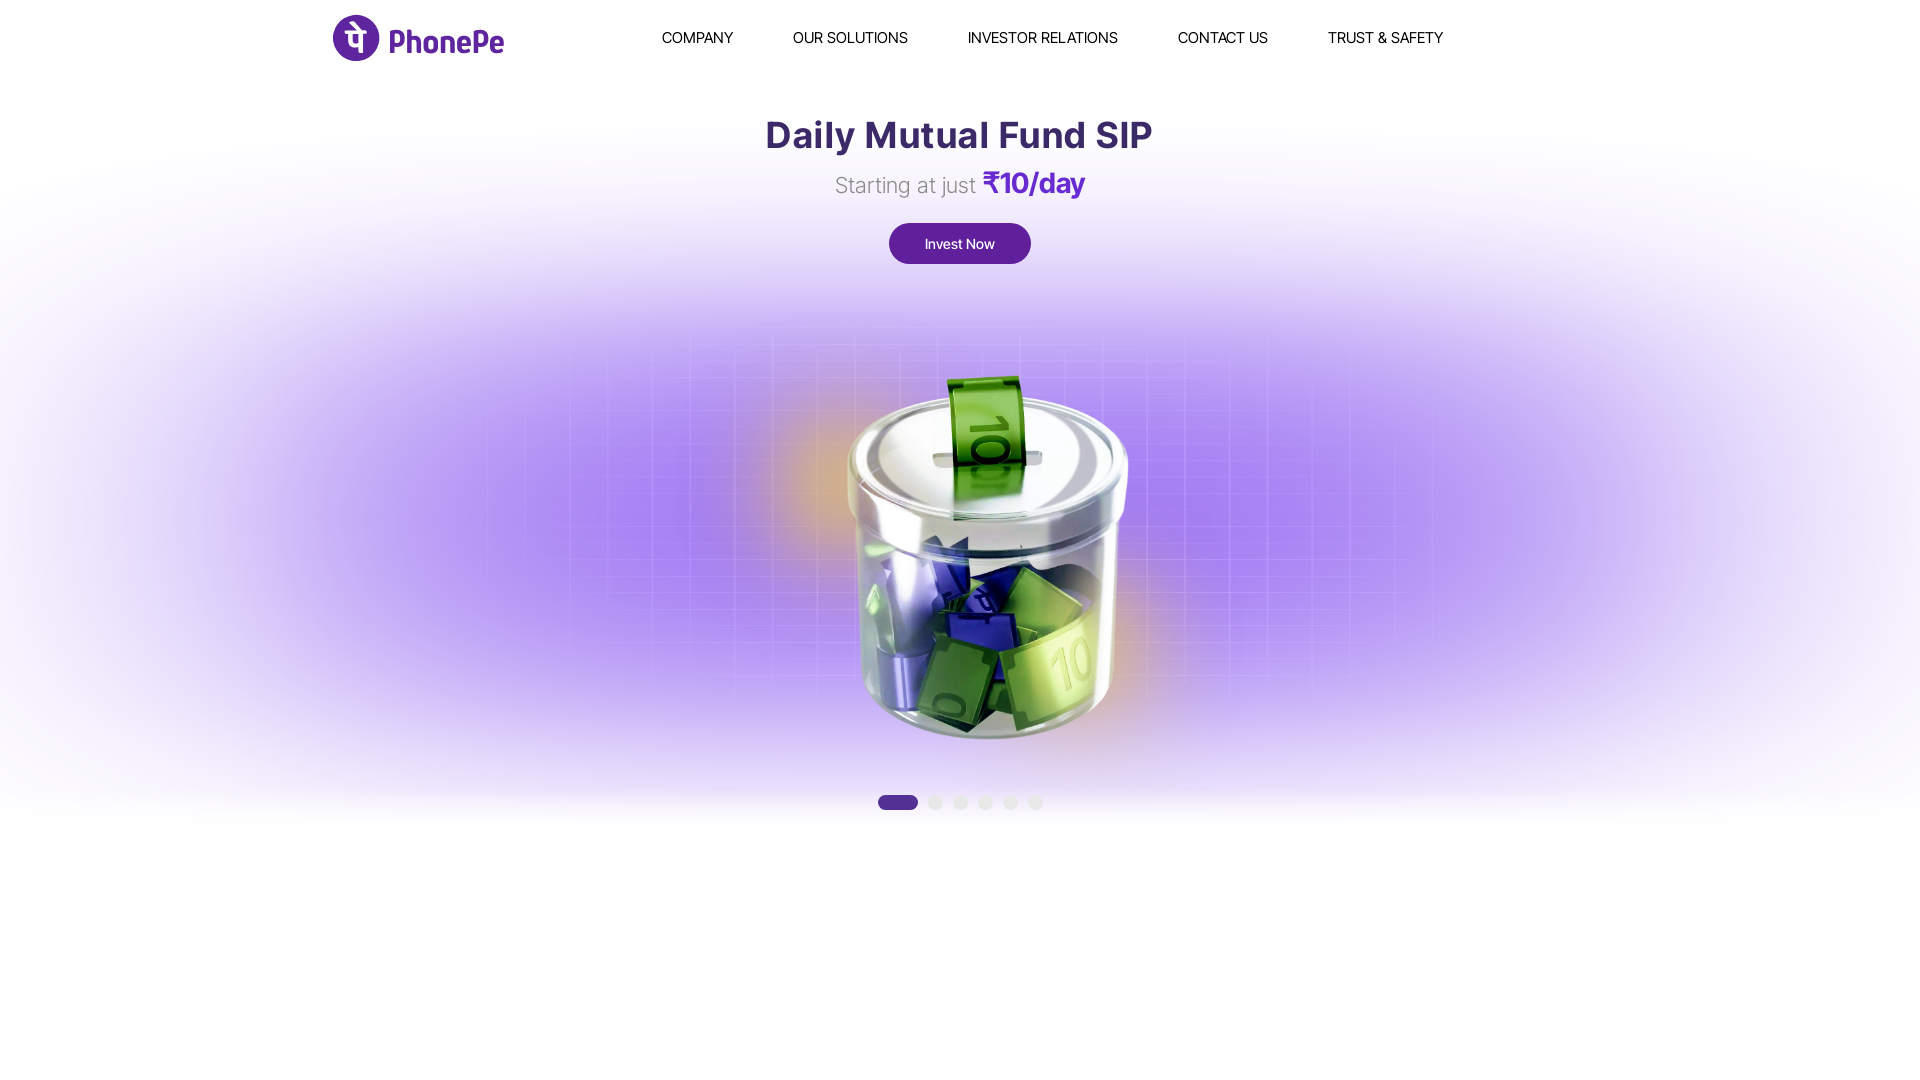